Tests that all tabs on the Target Circle page are clickable by clicking through each one

Starting URL: https://www.target.com/circle

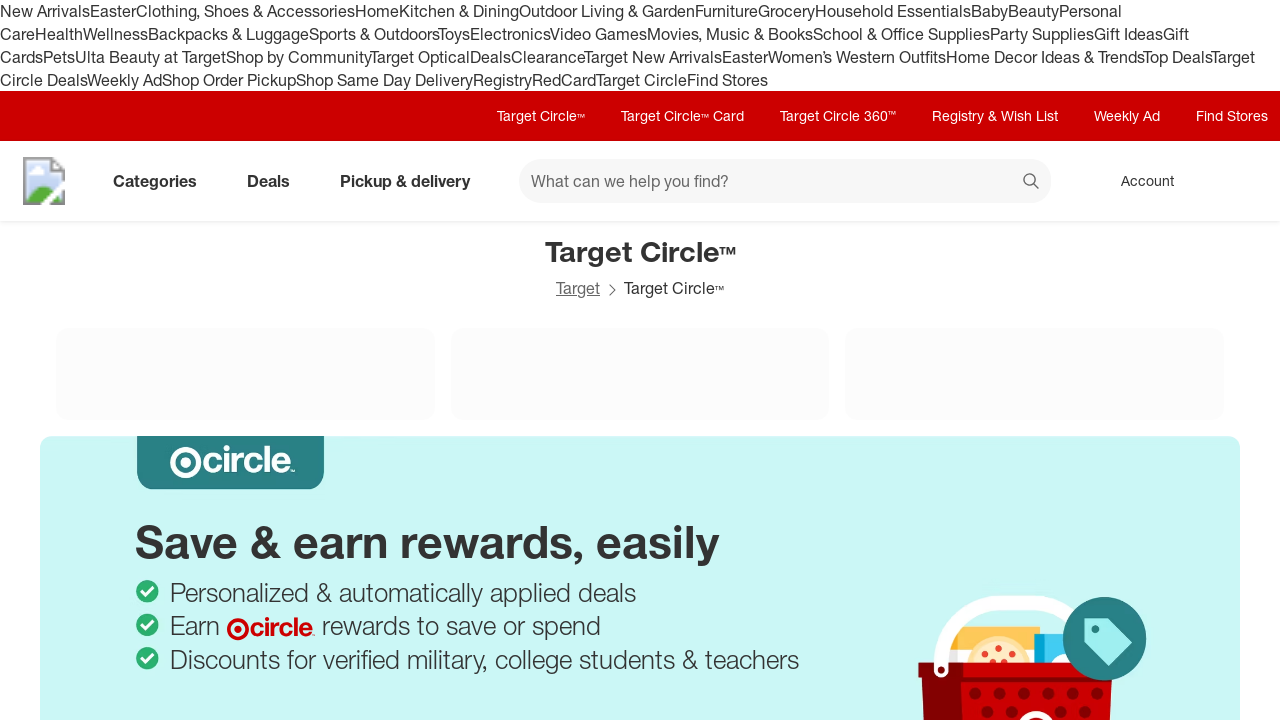

Navigated to Target Circle page
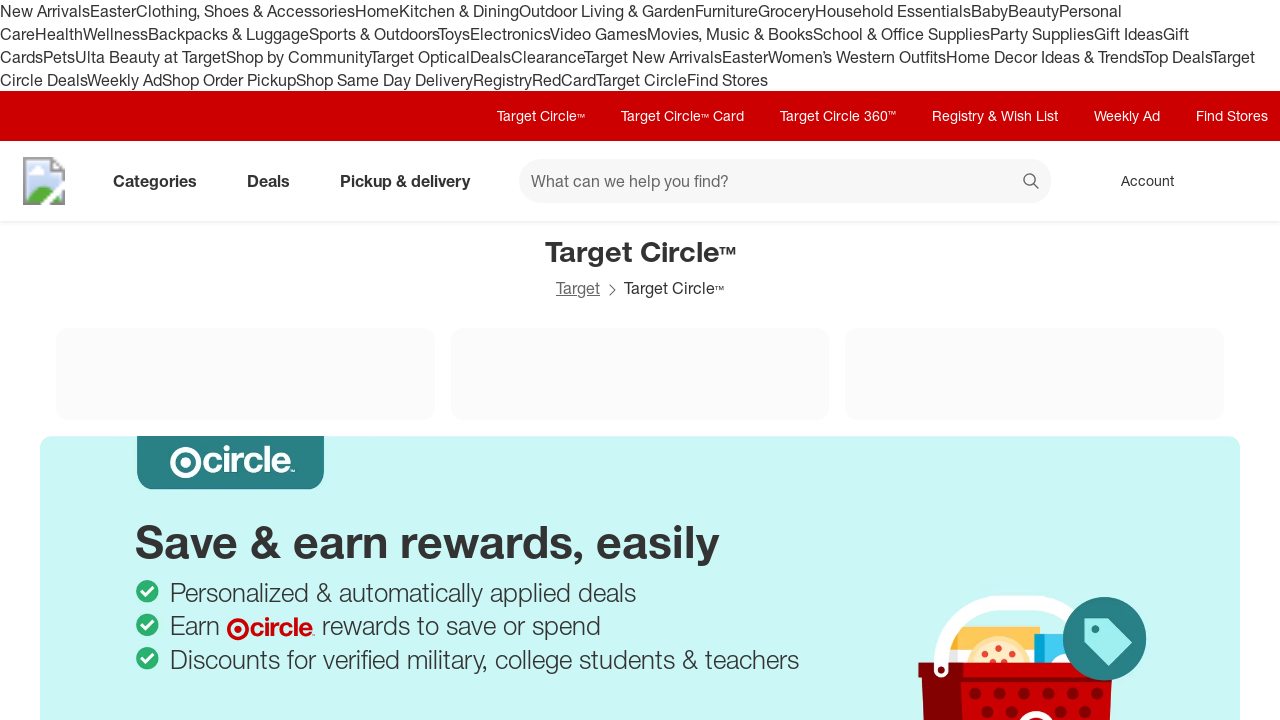

Waited for ads to load (5 second timeout)
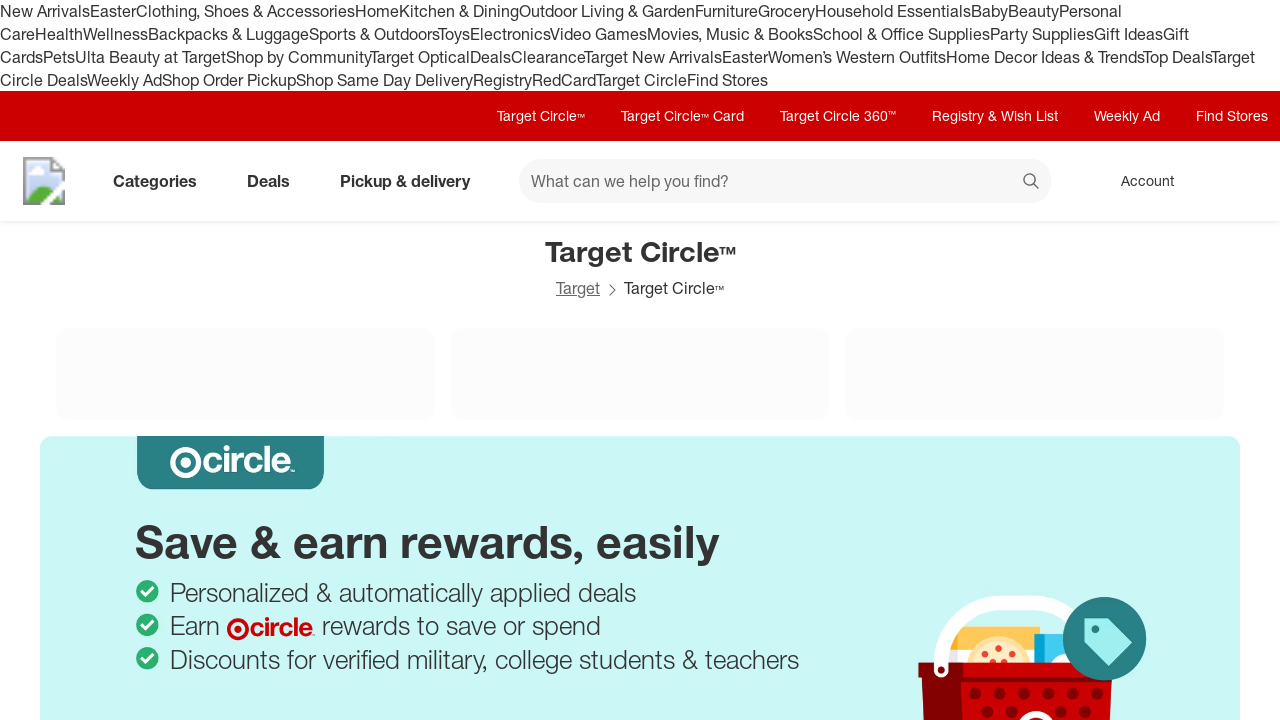

Found 0 tabs on the page
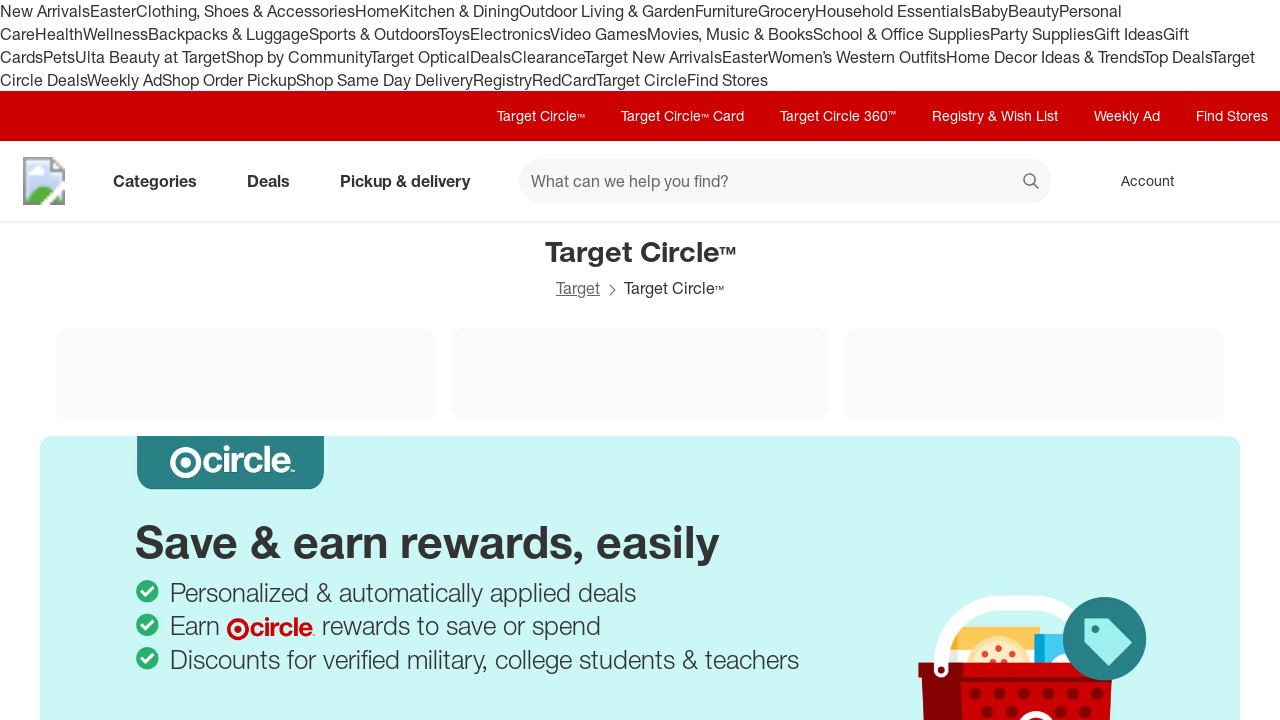

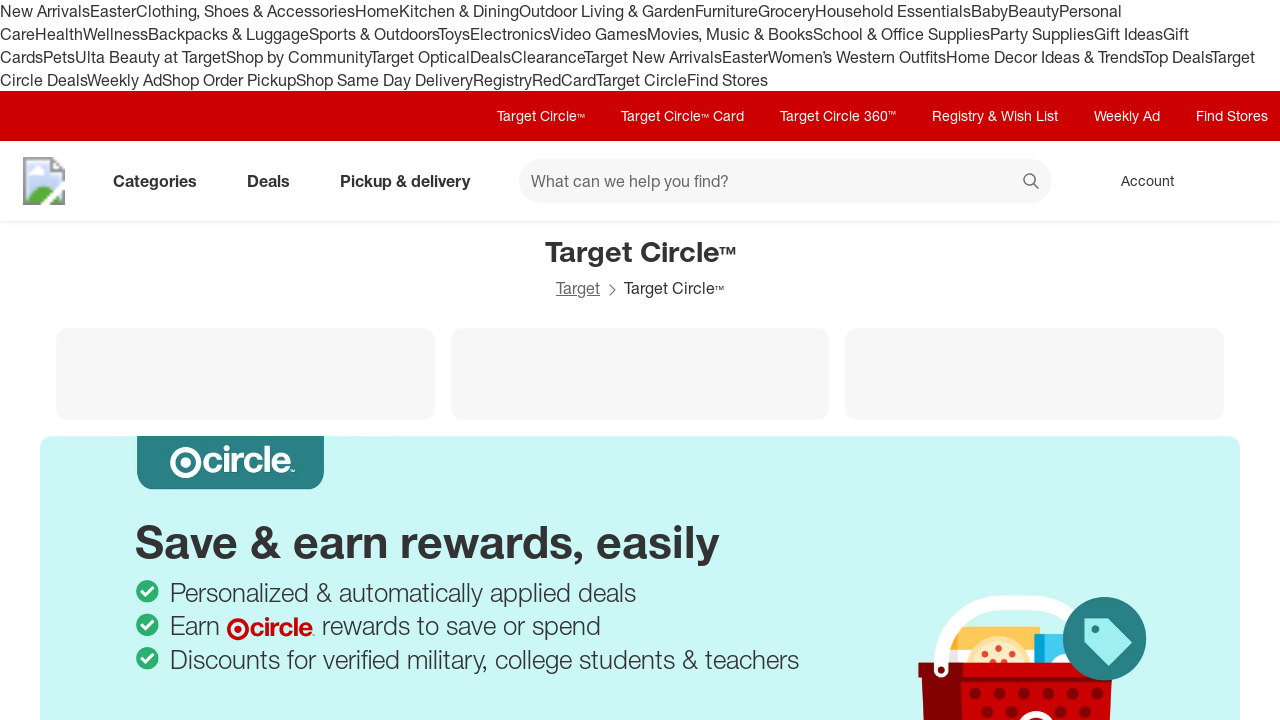